Simple test that navigates to the Rahul Shetty Academy Selenium Practice page to verify the page loads correctly

Starting URL: https://rahulshettyacademy.com/seleniumPractise/#/

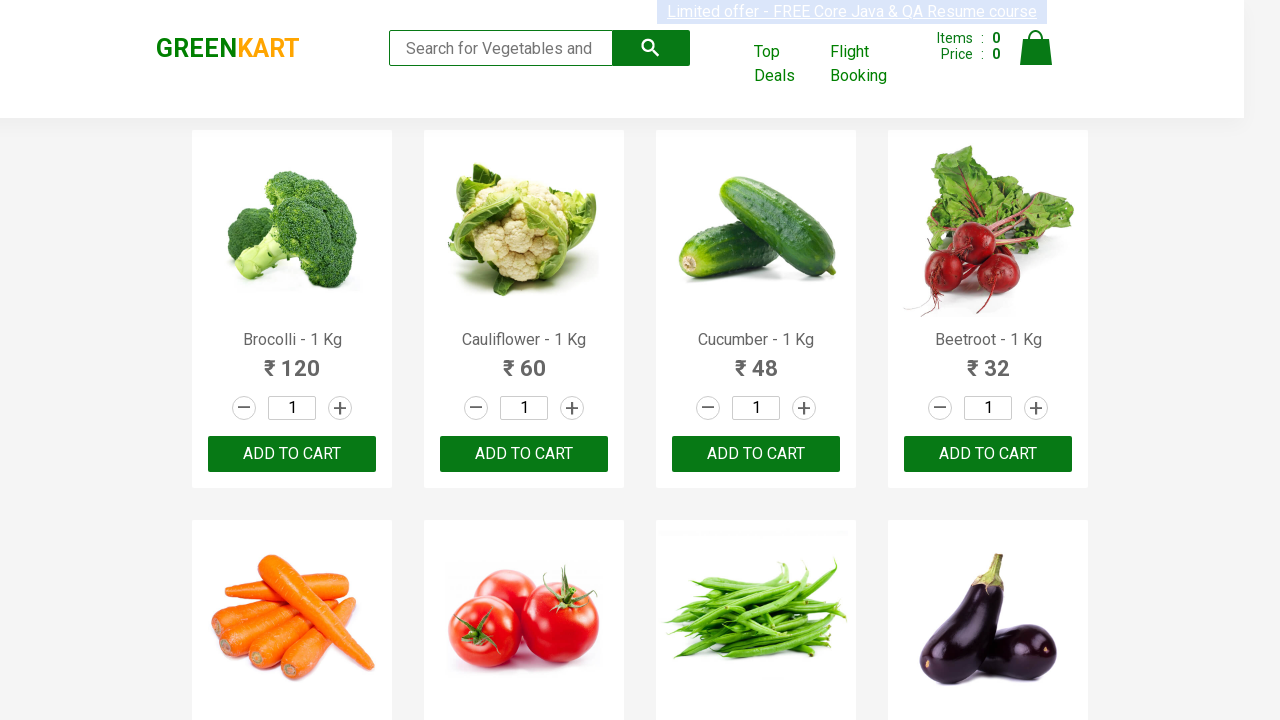

Rahul Shetty Academy Selenium Practice page loaded successfully
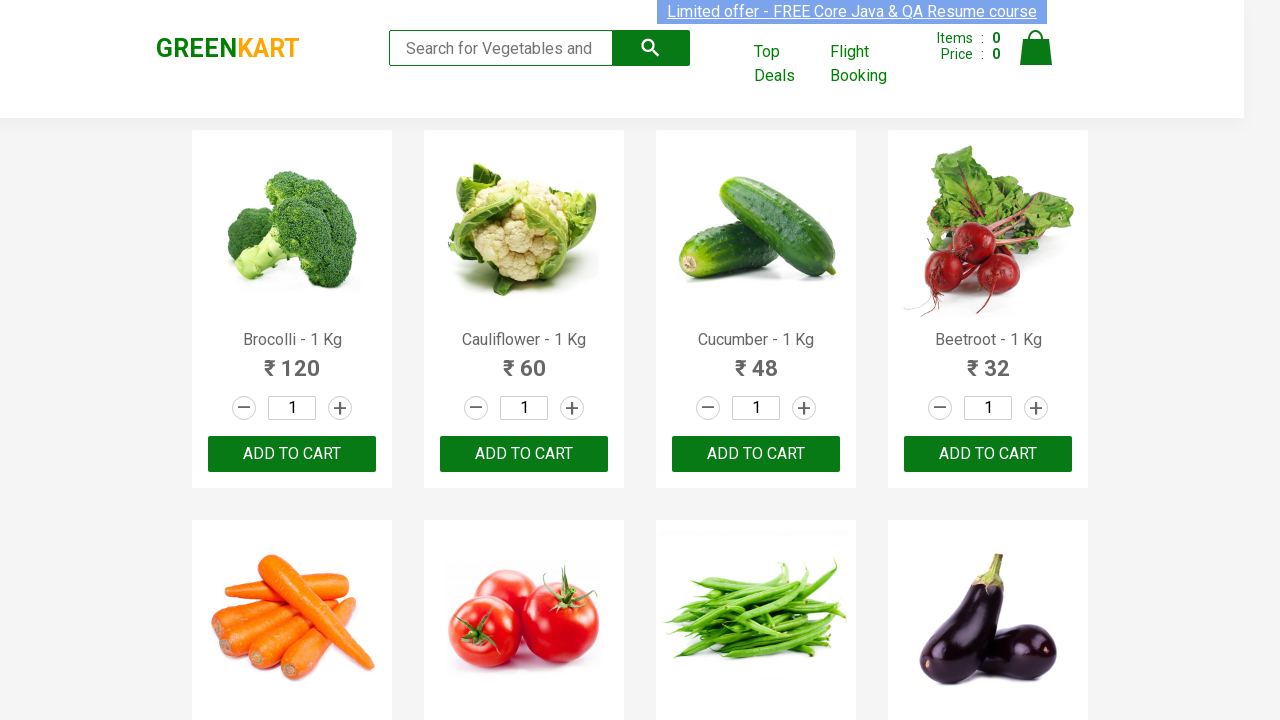

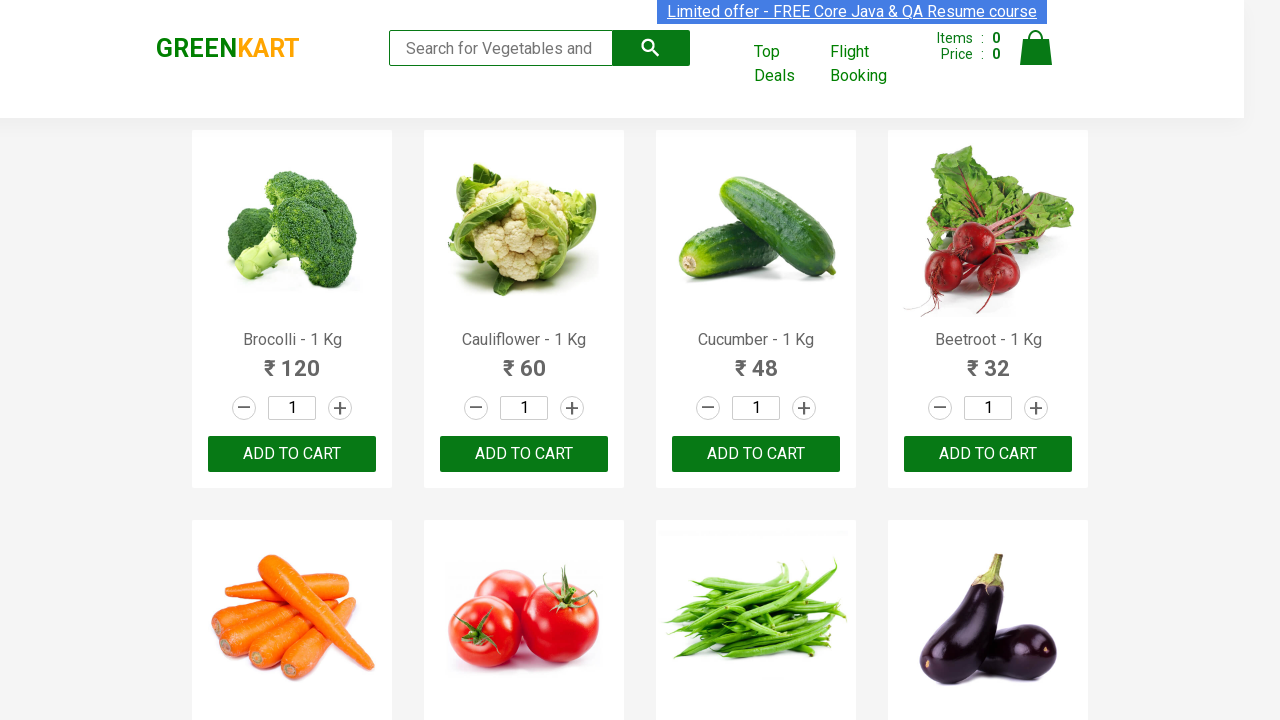